Tests dynamic dropdown functionality for flight booking by selecting origin and destination cities

Starting URL: https://rahulshettyacademy.com/dropdownsPractise/

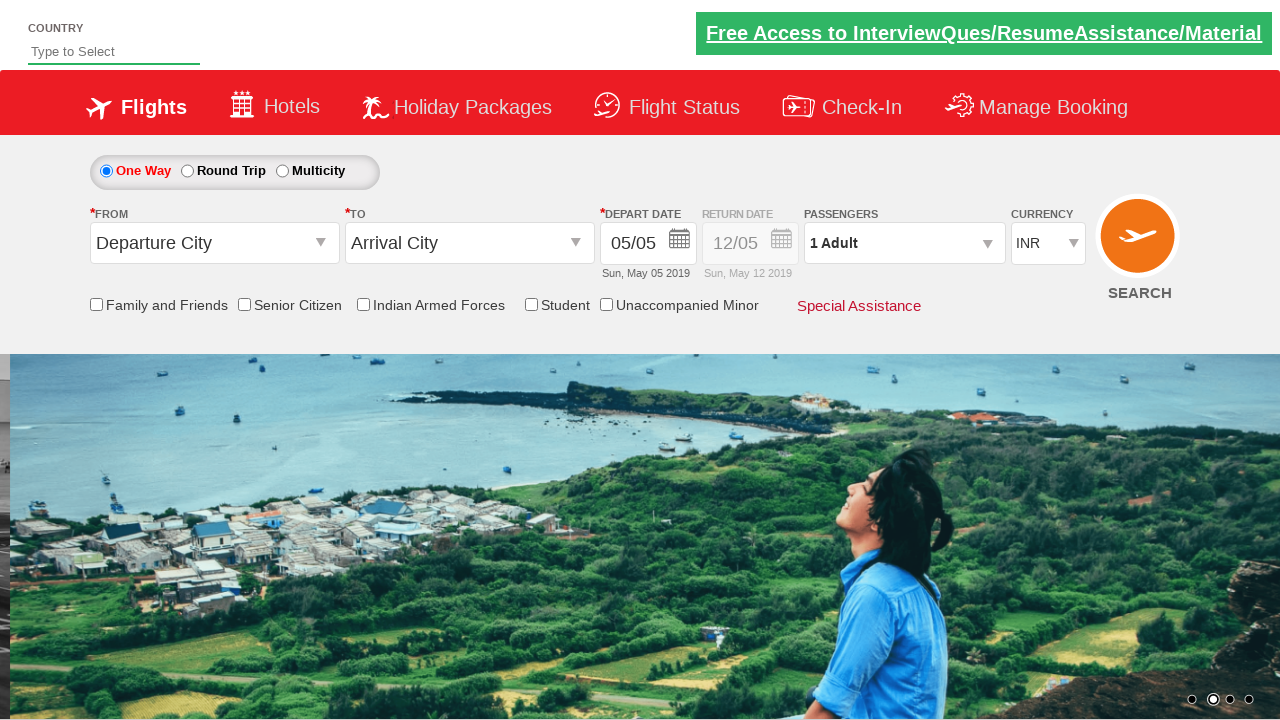

Clicked 'From' dropdown to open origin city selection at (214, 243) on #ctl00_mainContent_ddl_originStation1_CTXT
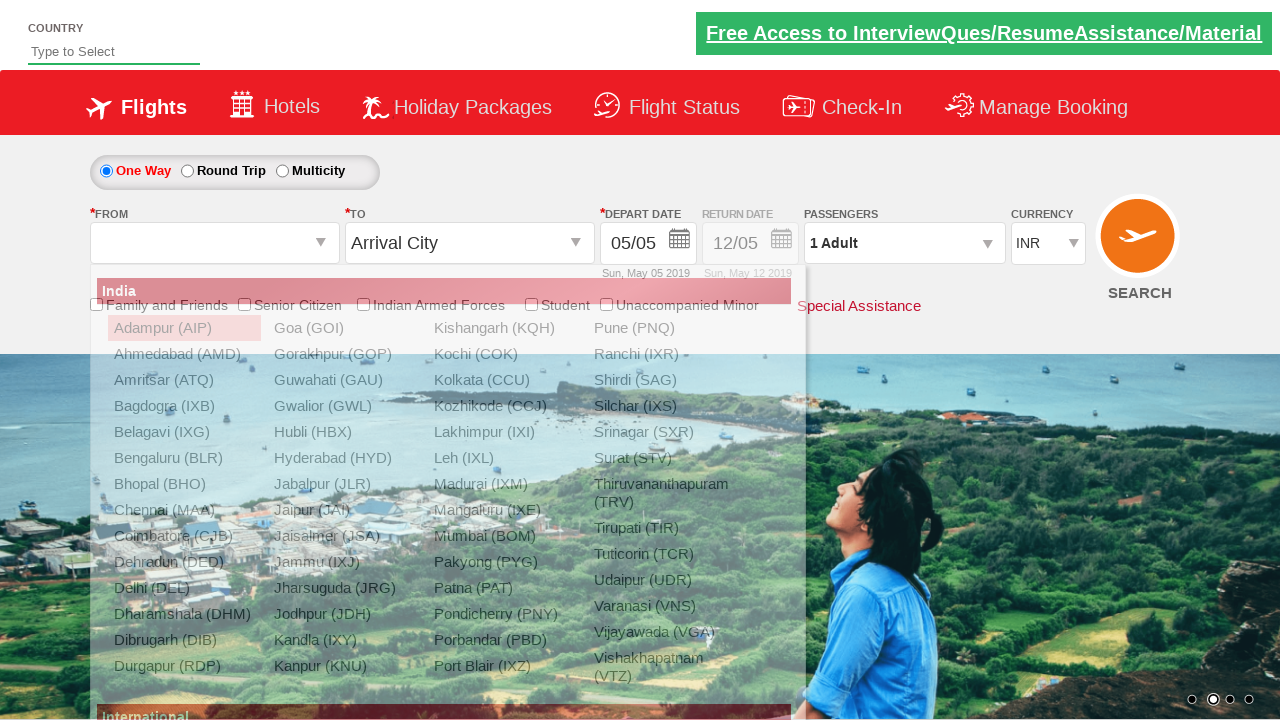

Selected Chennai (MAA) as origin city at (184, 510) on a[value='MAA']
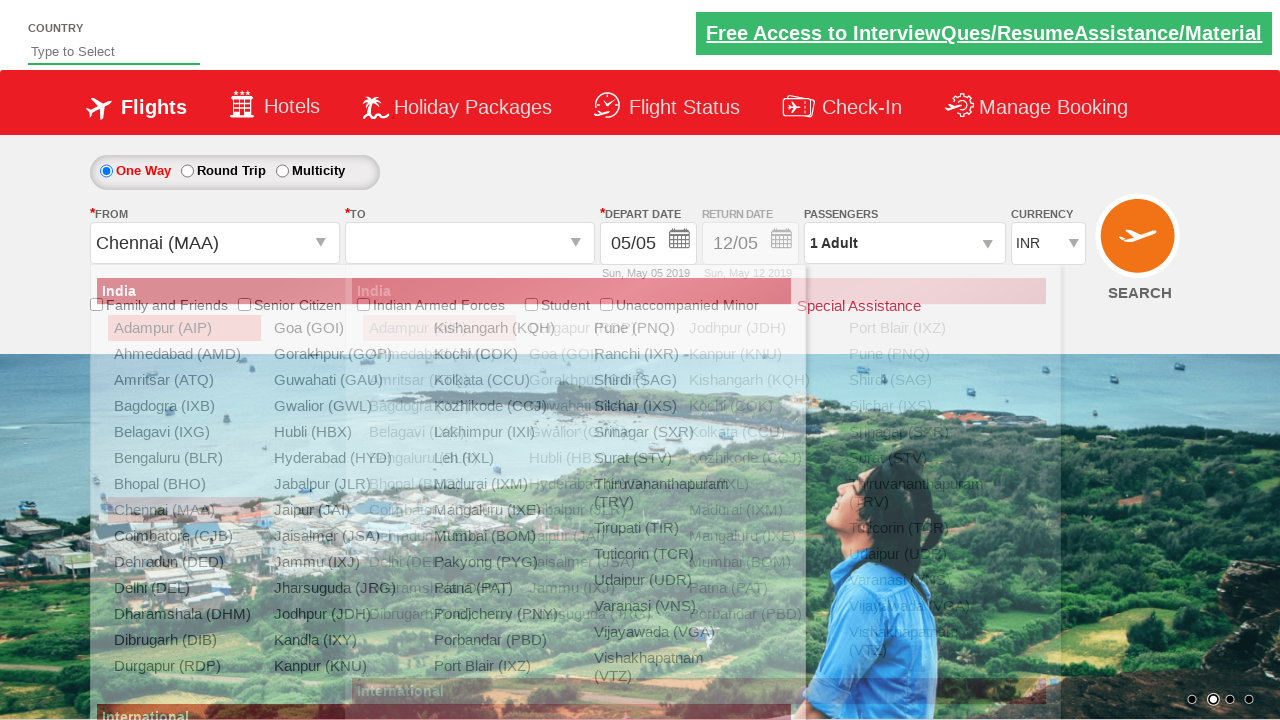

Waited for destination dropdown to become active
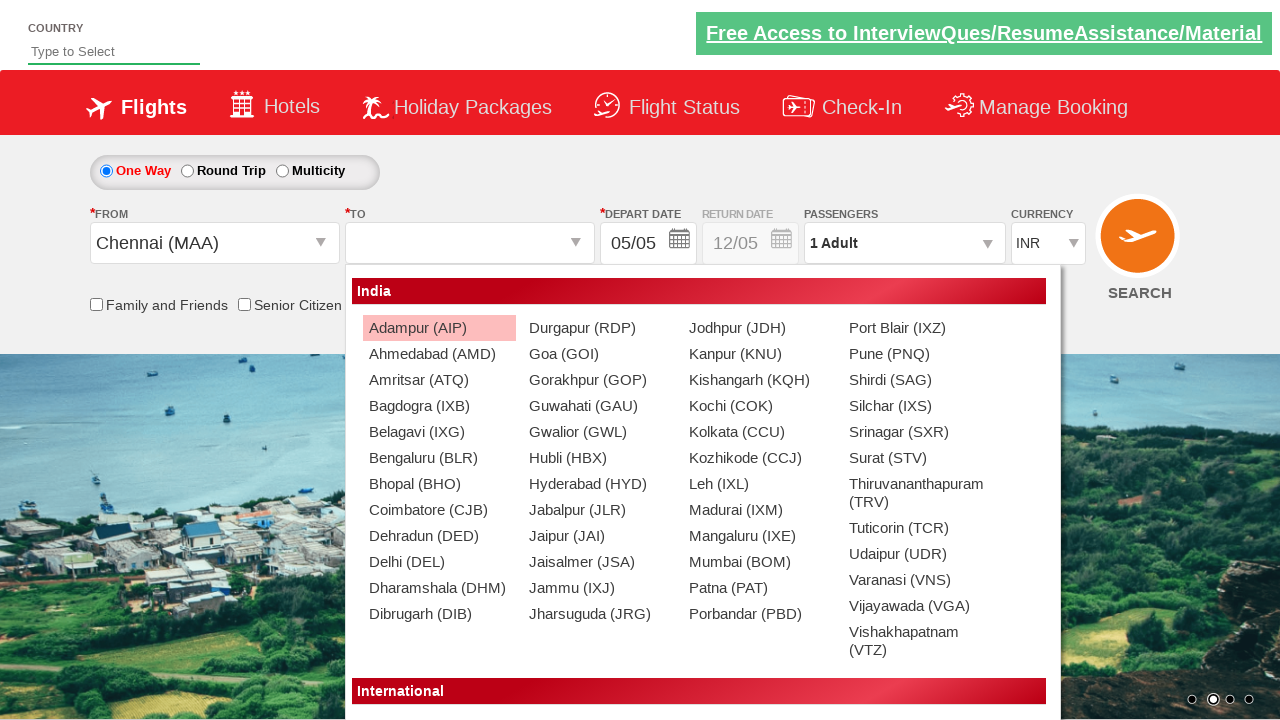

Selected Surat (STV) as destination city at (919, 458) on (//a[@value='STV'])[2]
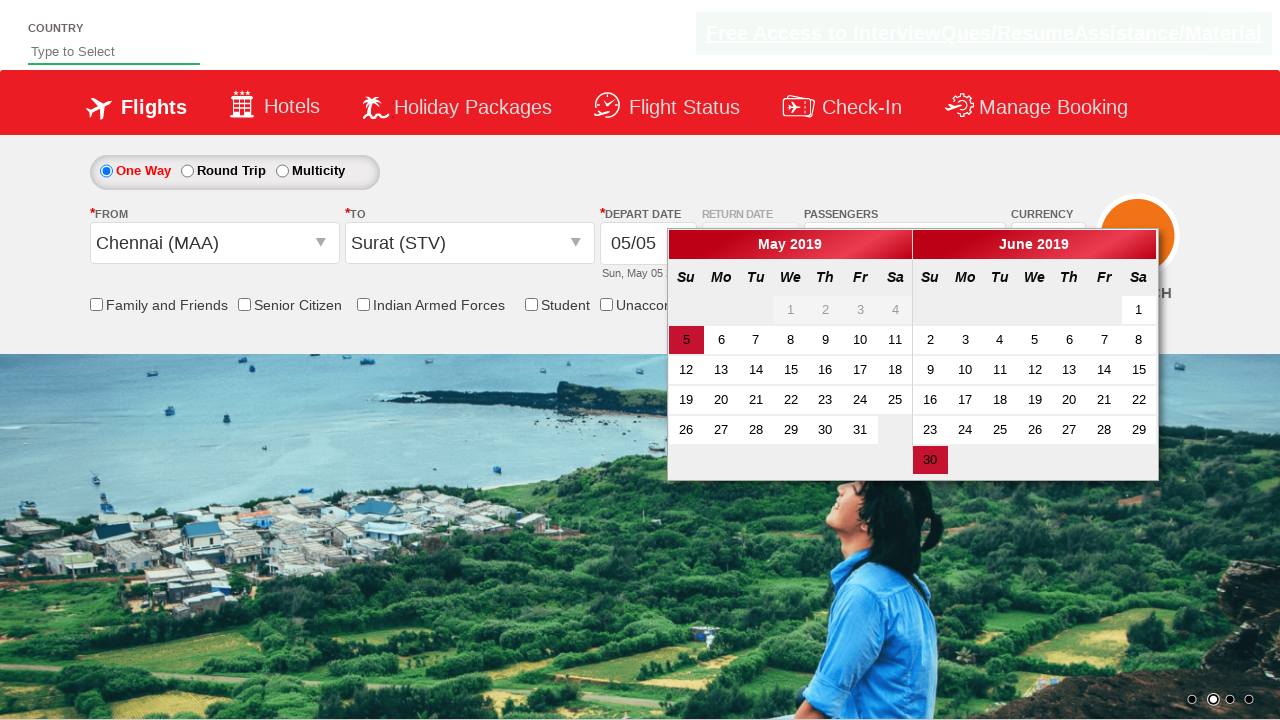

Verified origin dropdown element is present and selections are displayed
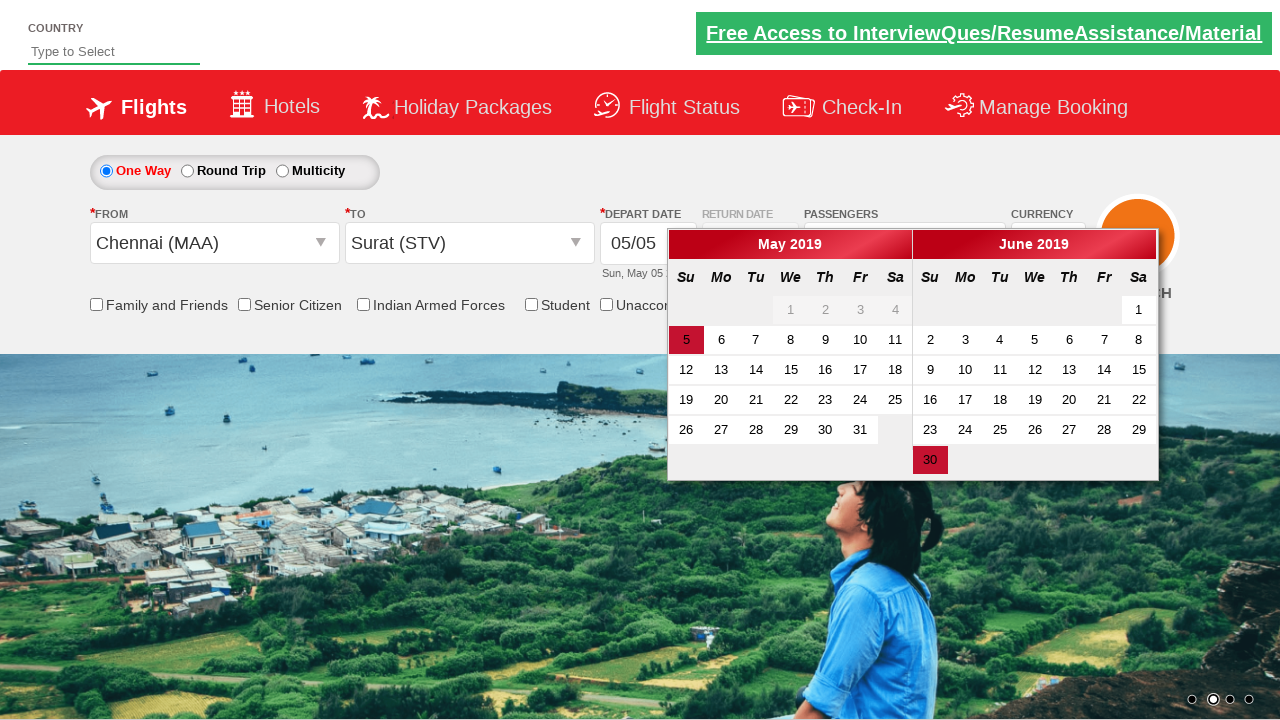

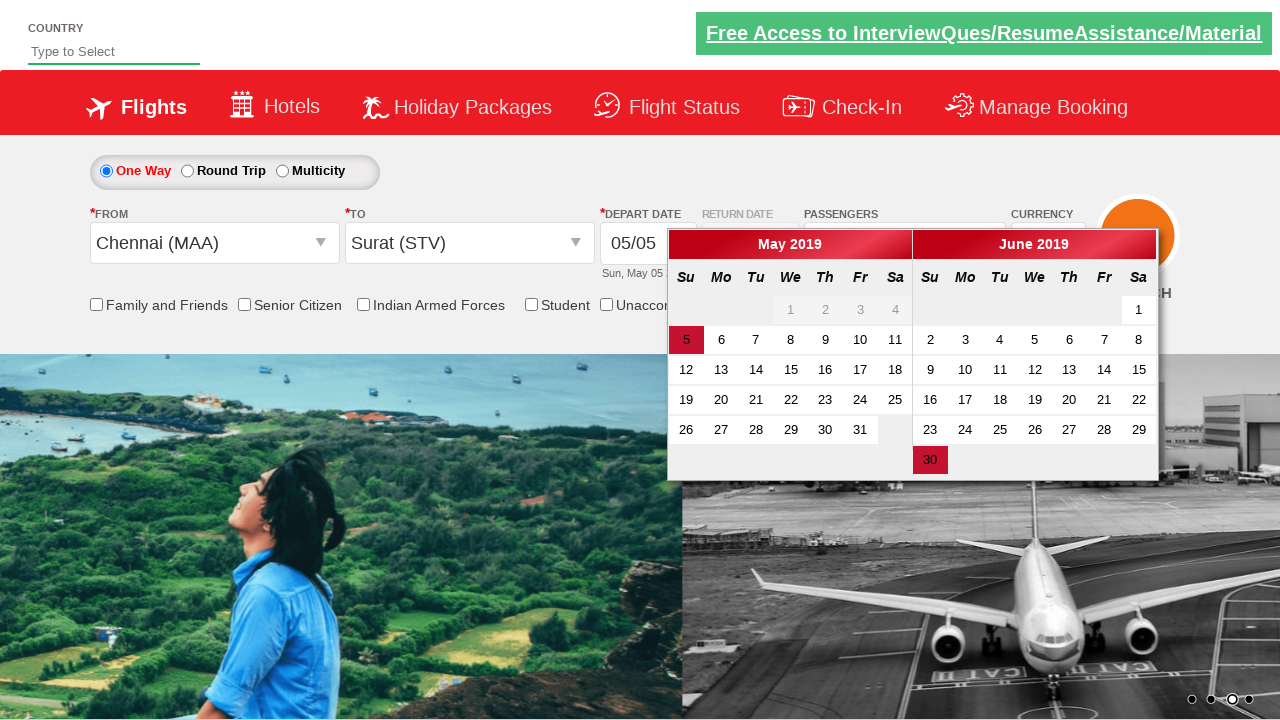